Tests click and hold functionality to select multiple consecutive items (1-12) in a selectable list.

Starting URL: https://automationfc.github.io/jquery-selectable/

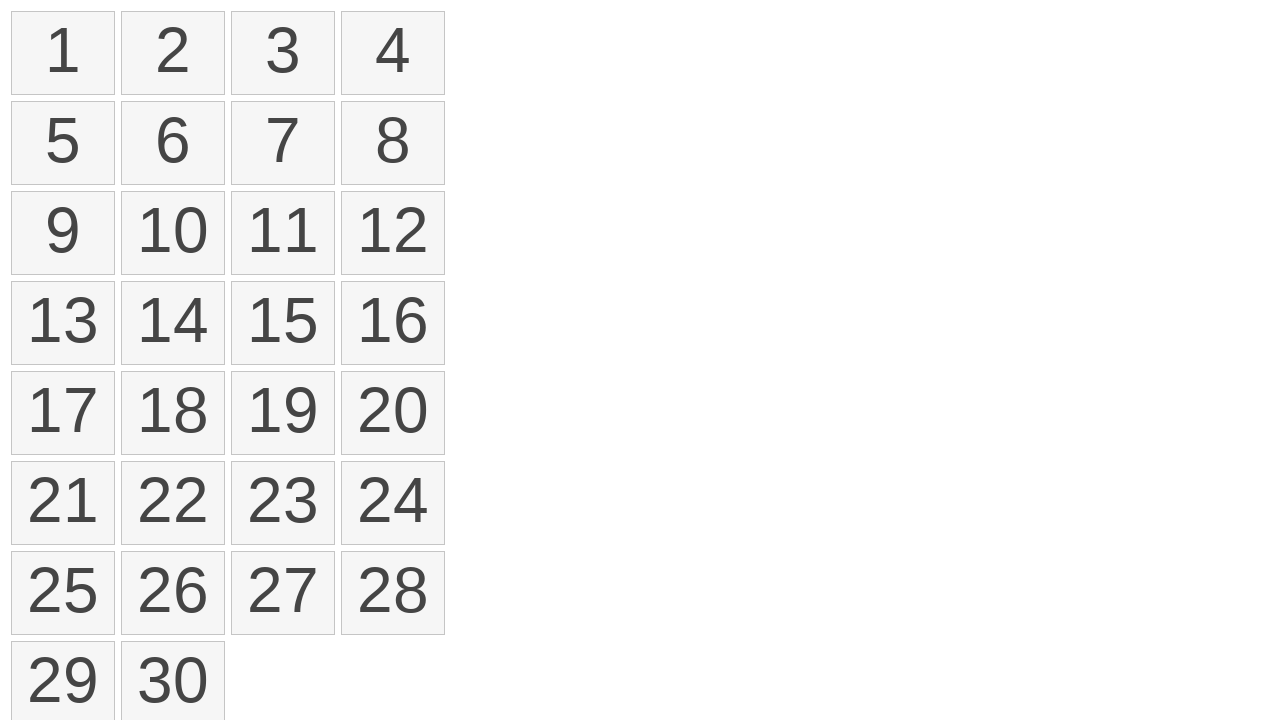

Waited for selectable items to load
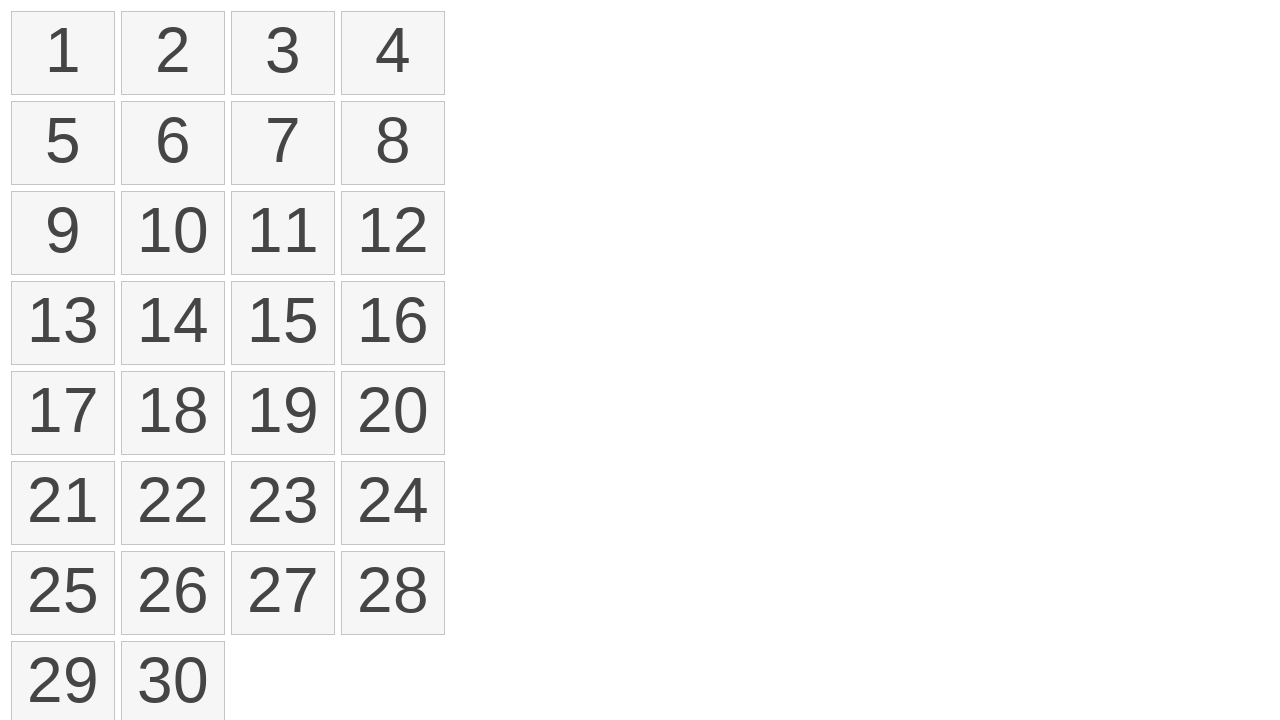

Located first item in selectable list
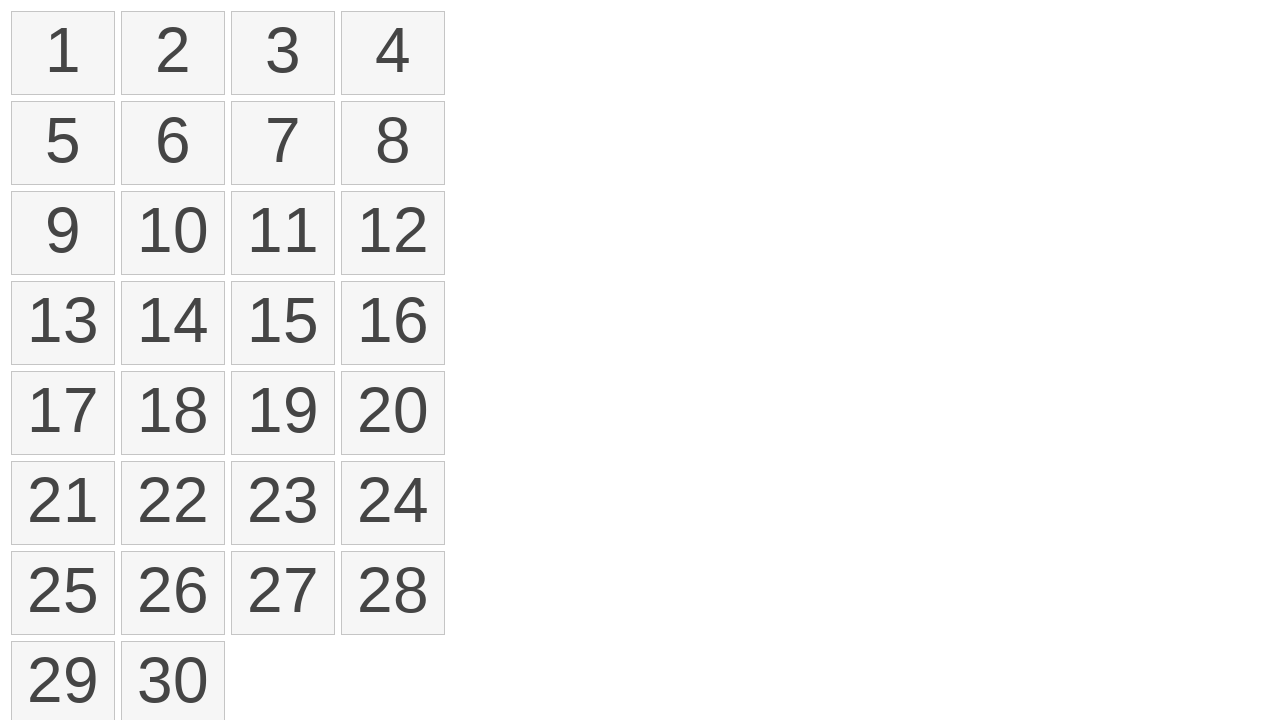

Located twelfth item in selectable list
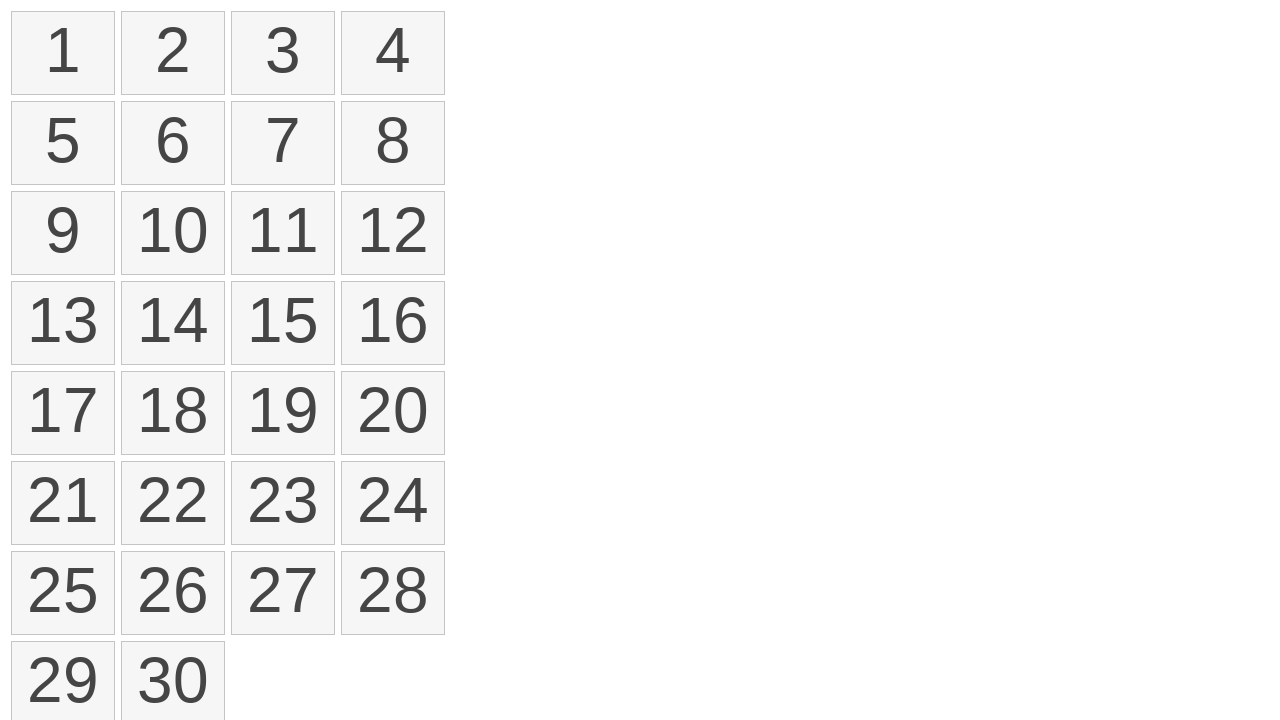

Retrieved bounding box of first item
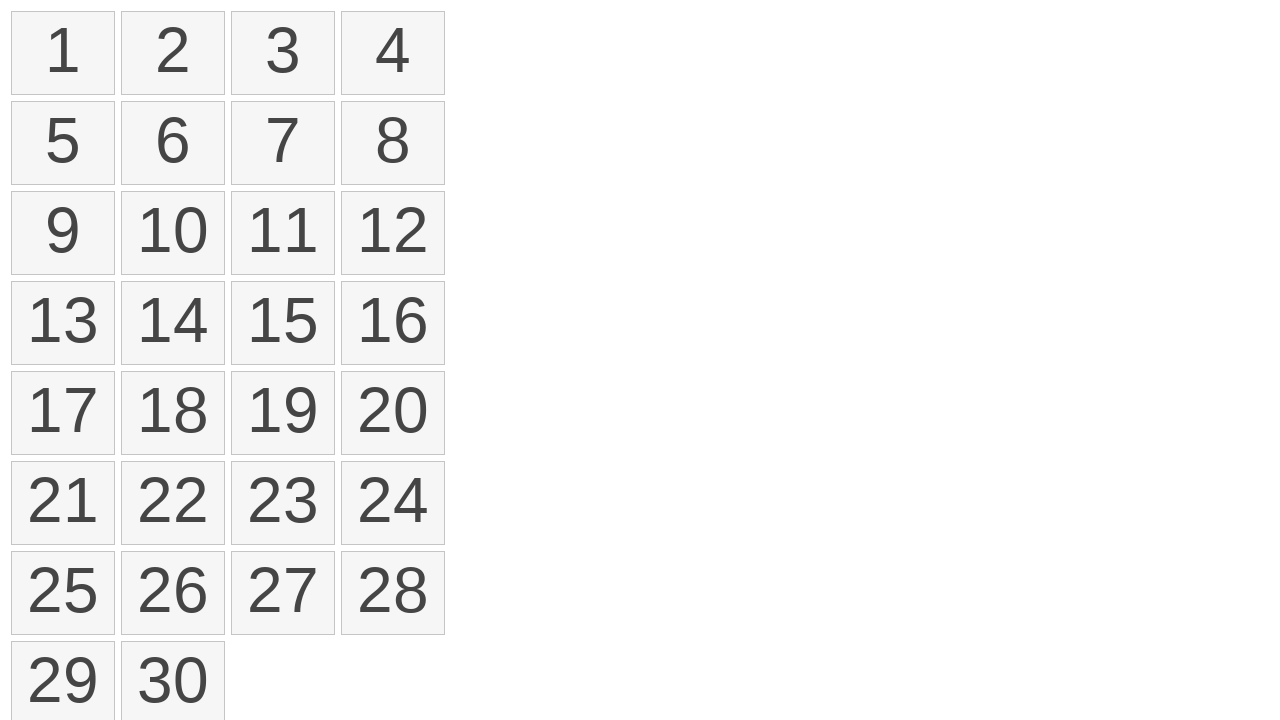

Retrieved bounding box of twelfth item
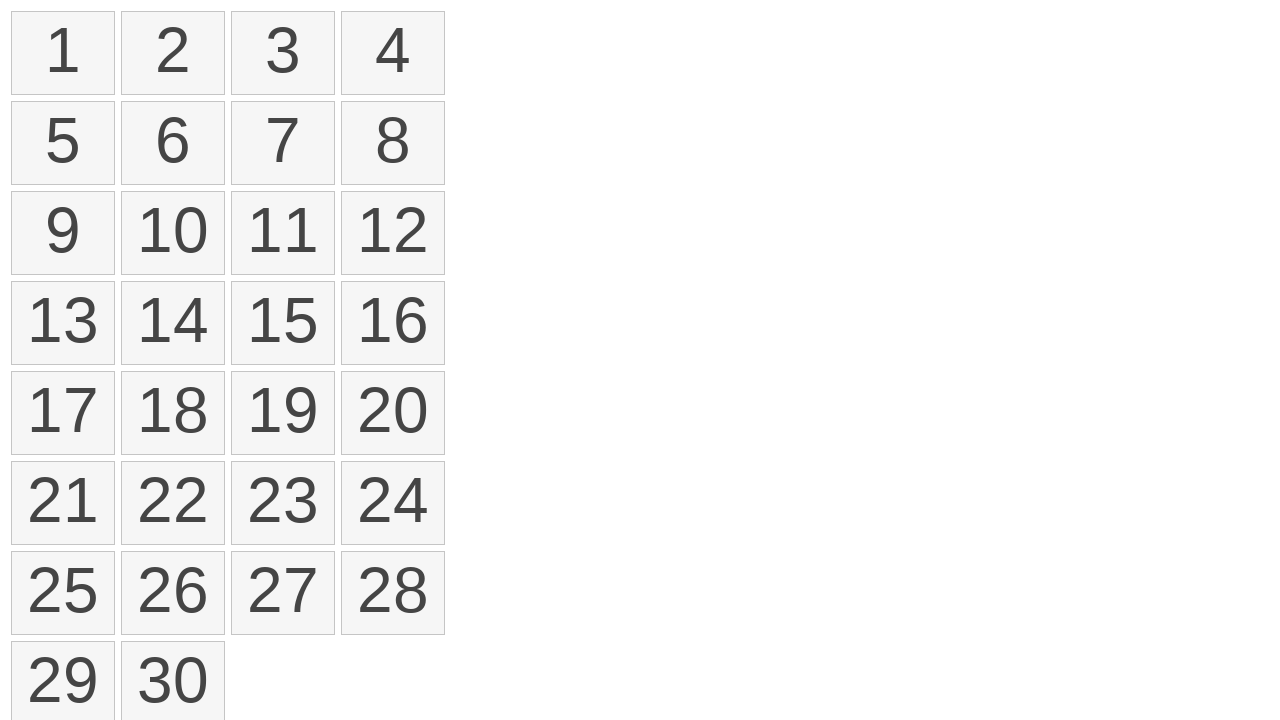

Moved mouse to center of first item at (63, 53)
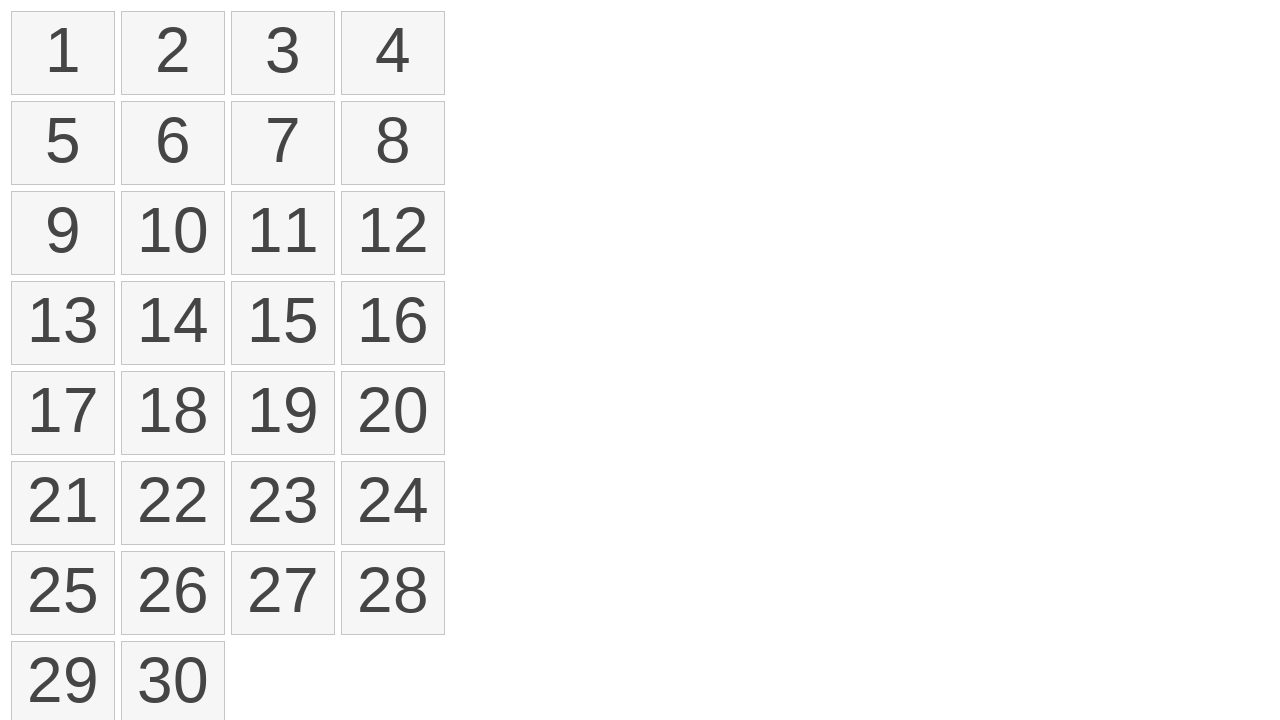

Pressed mouse button down on first item at (63, 53)
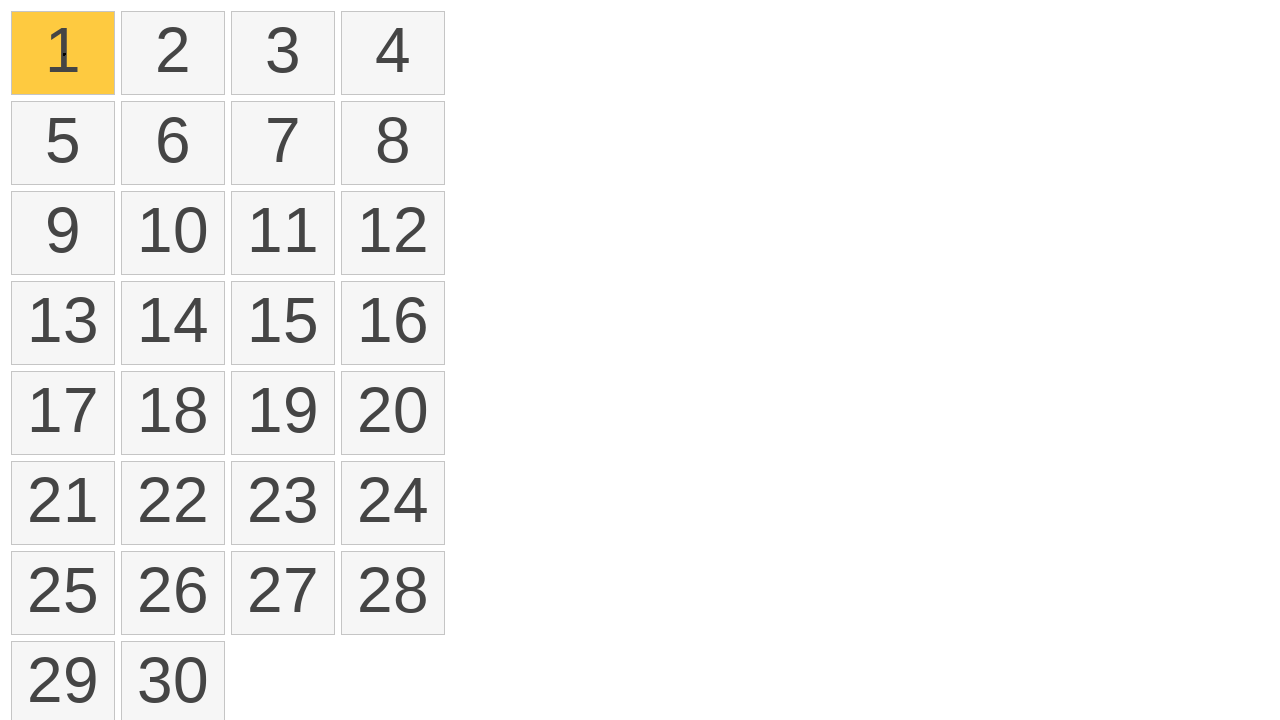

Dragged mouse to center of twelfth item at (393, 233)
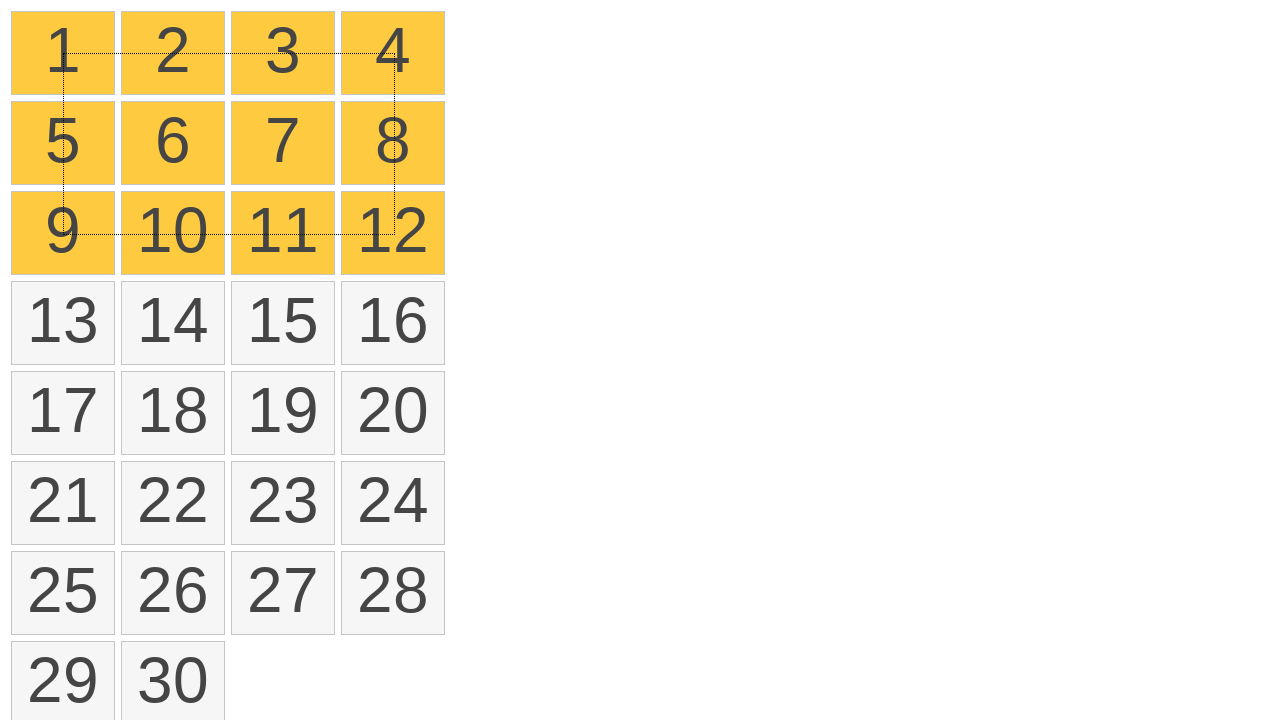

Released mouse button to complete drag selection from item 1 to 12 at (393, 233)
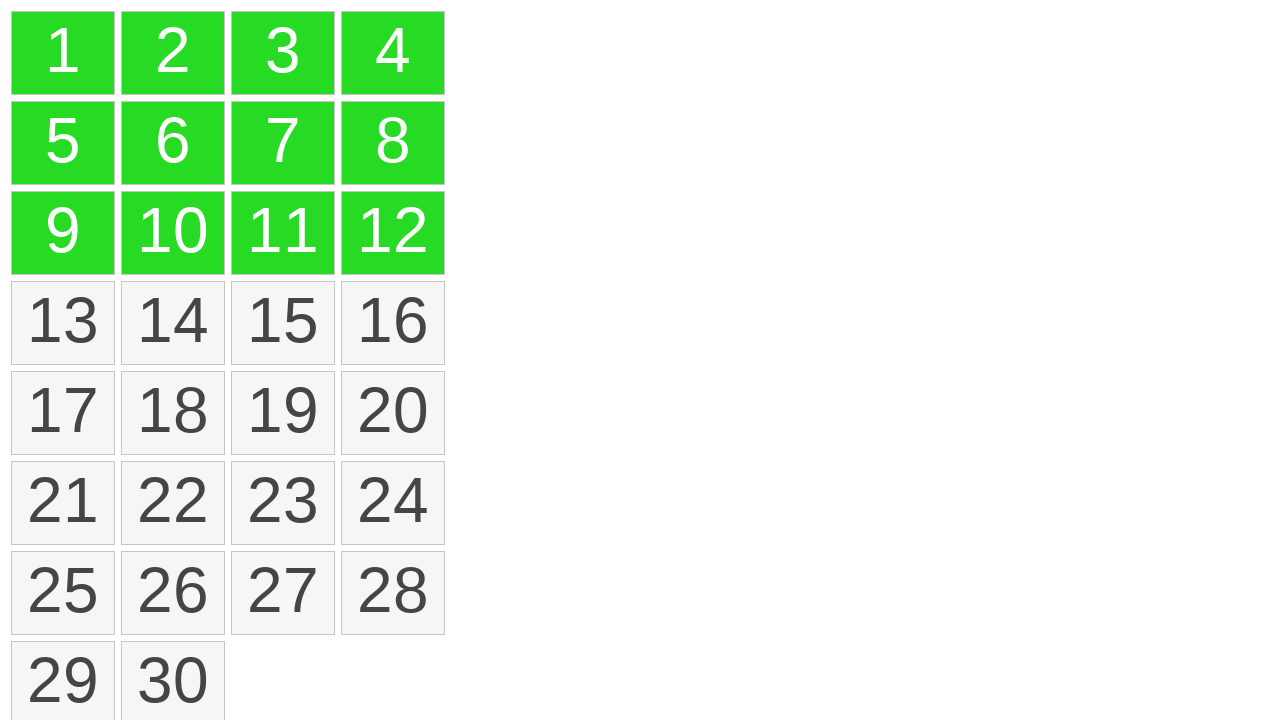

Verified that 12 items are selected
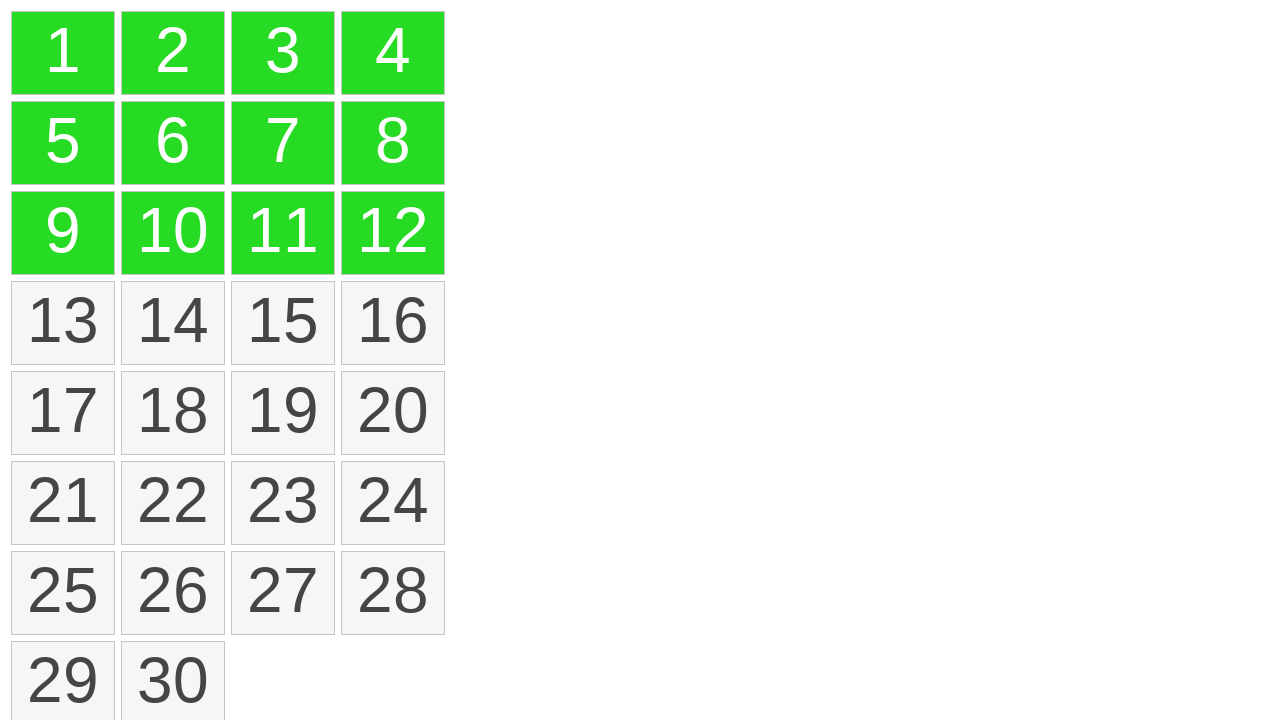

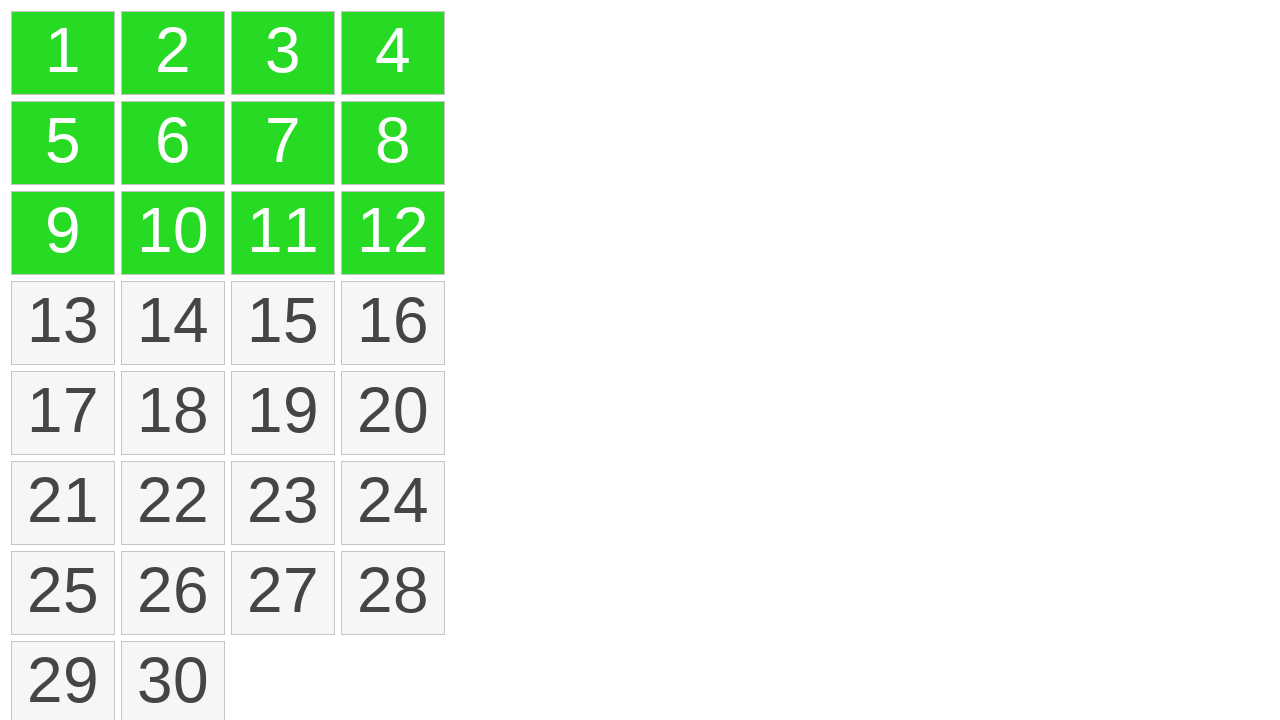